Tests JavaScript alert handling by clicking a prompt button, entering text into the alert, and accepting it

Starting URL: https://the-internet.herokuapp.com/javascript_alerts

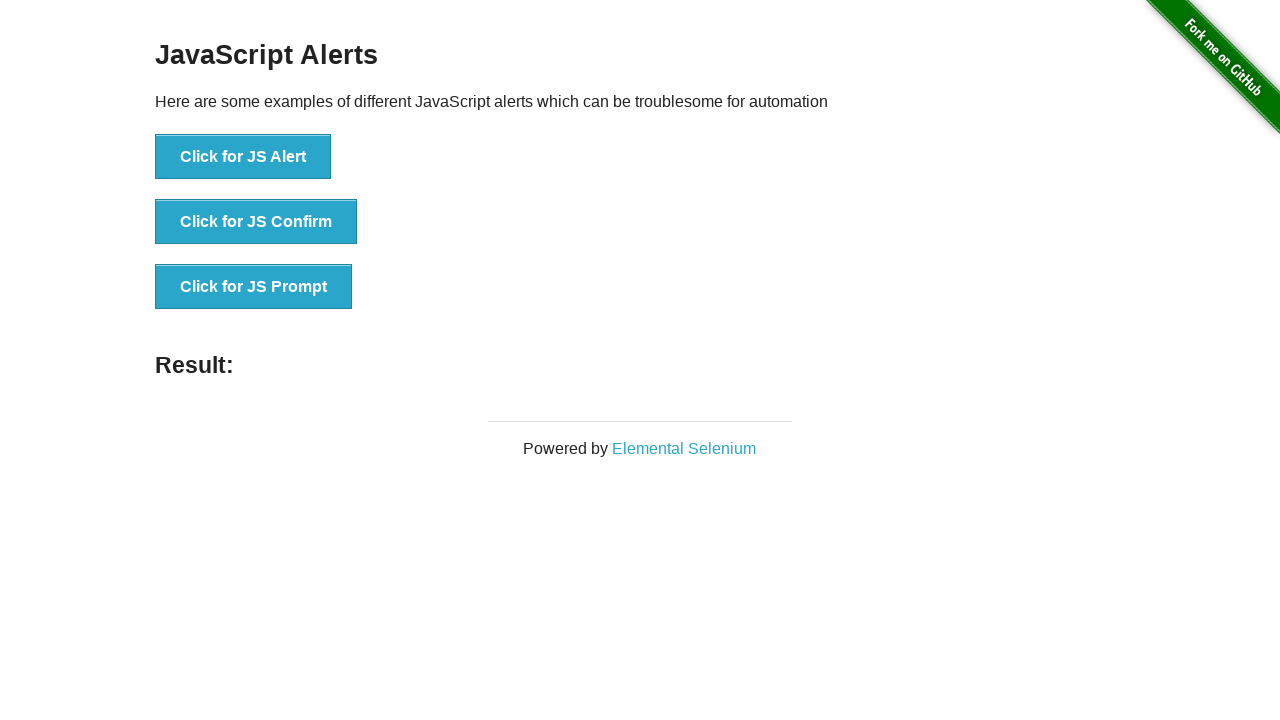

Clicked the 'Click for JS Prompt' button to trigger the alert dialog at (254, 287) on button:text('Click for JS Prompt')
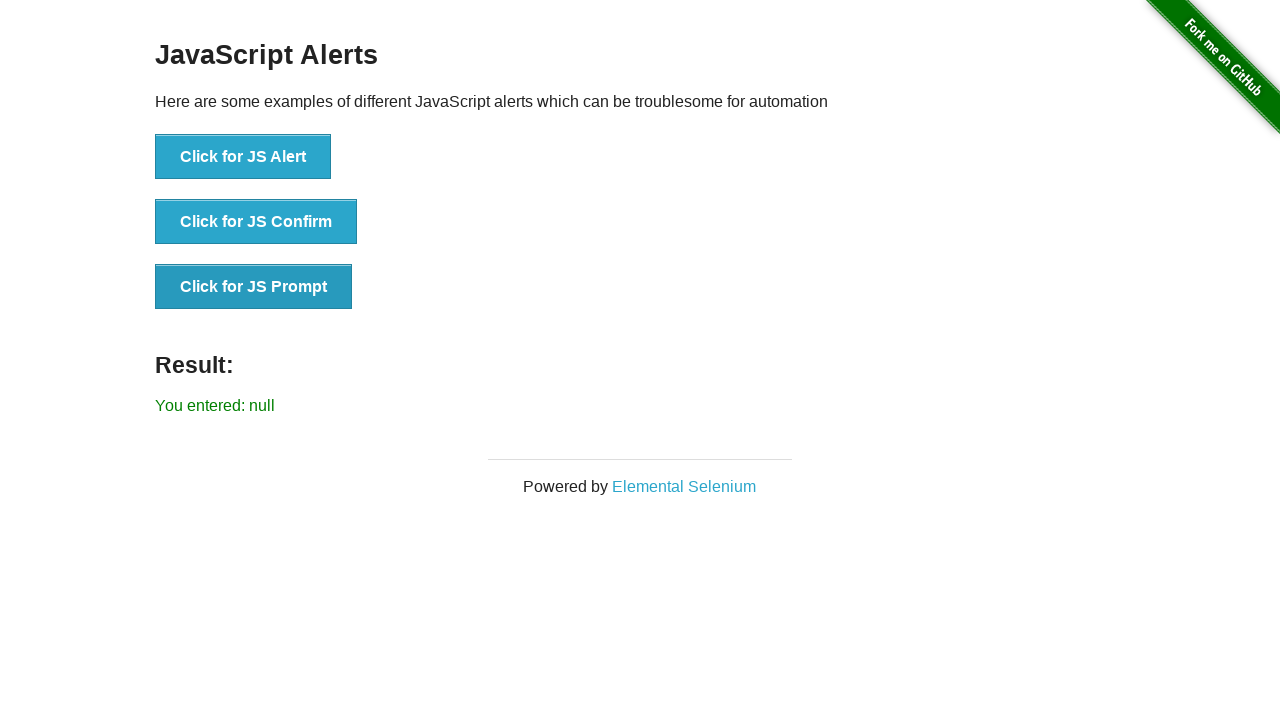

Set up dialog handler to accept prompt with text 'I am Alert'
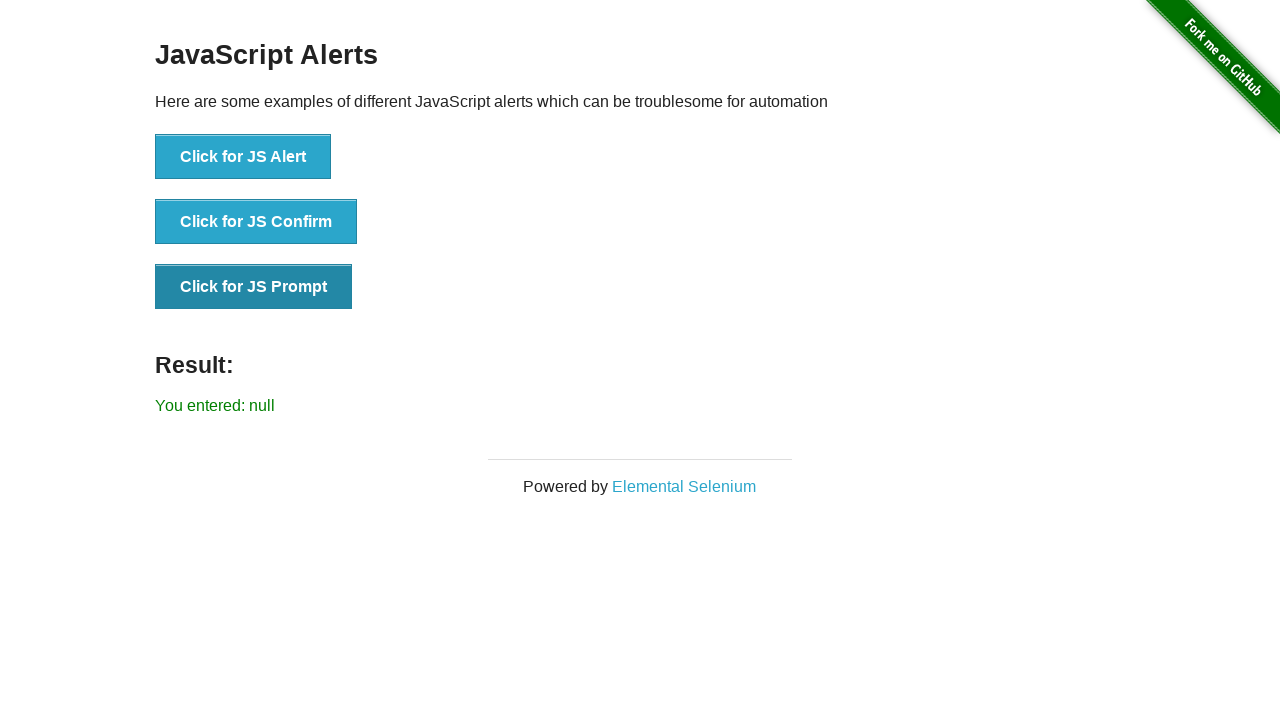

Waited 500ms for the result to appear on the page
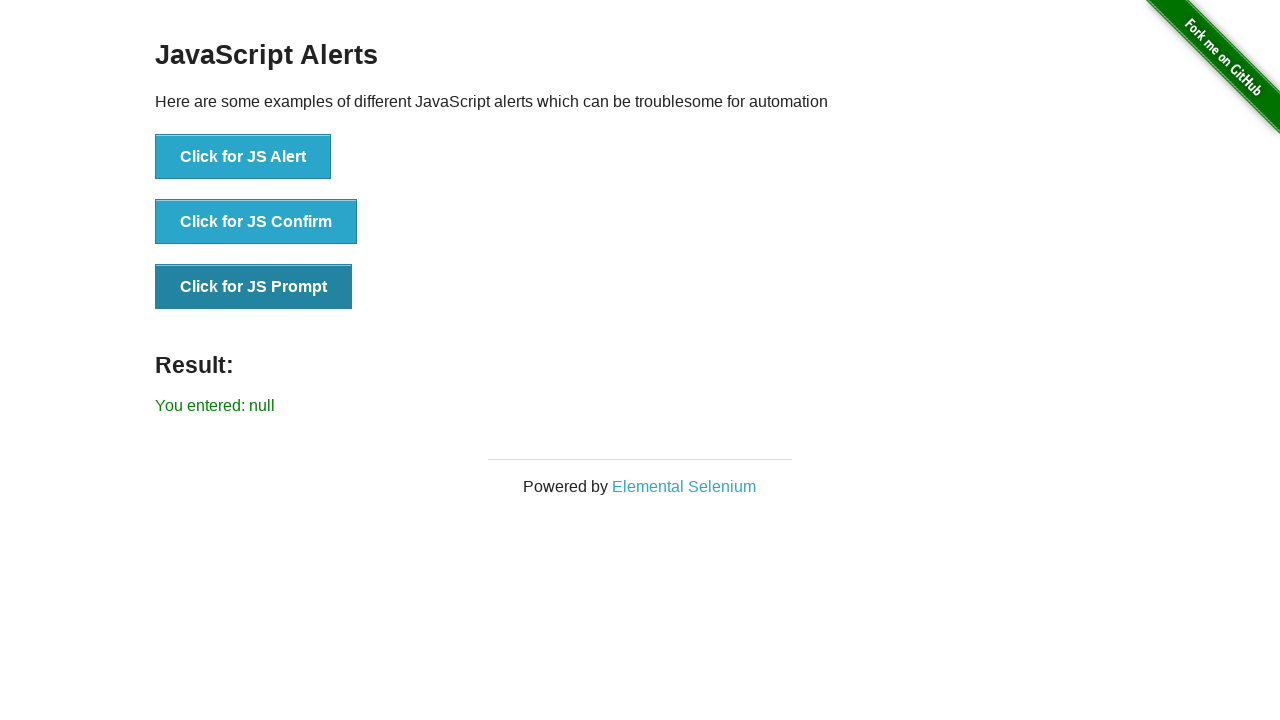

Verified that the result element is displayed on the page
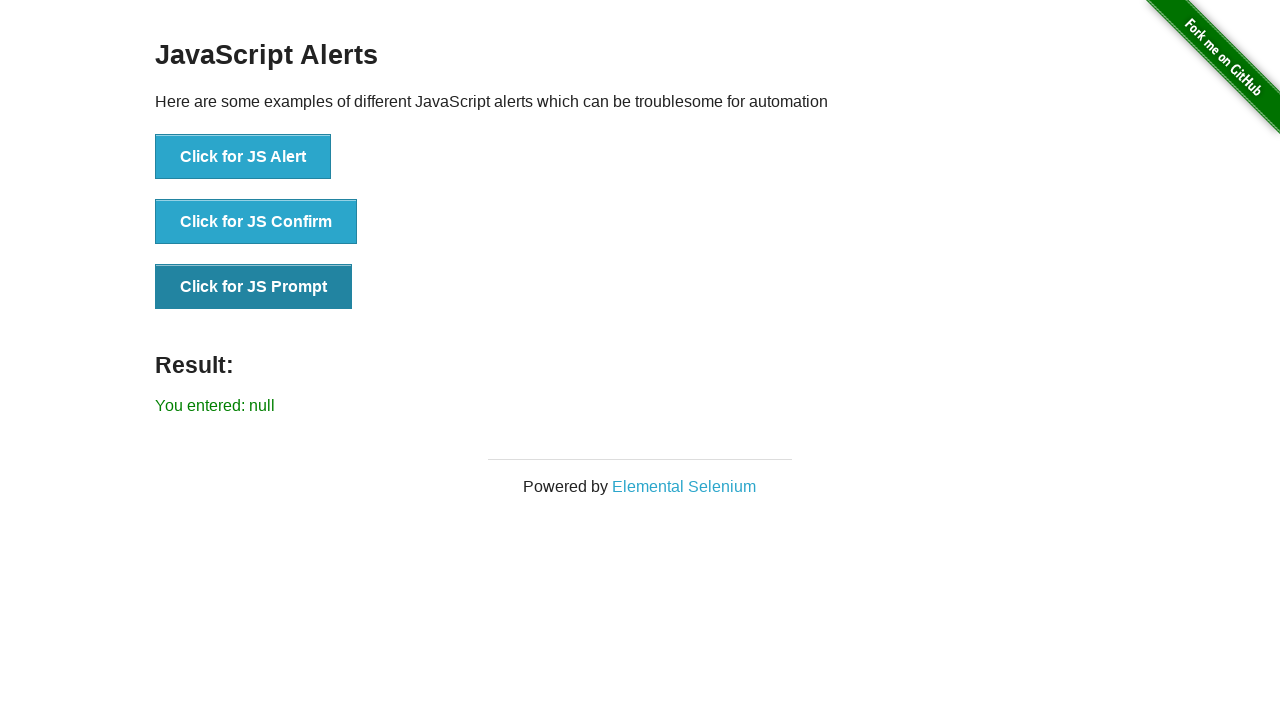

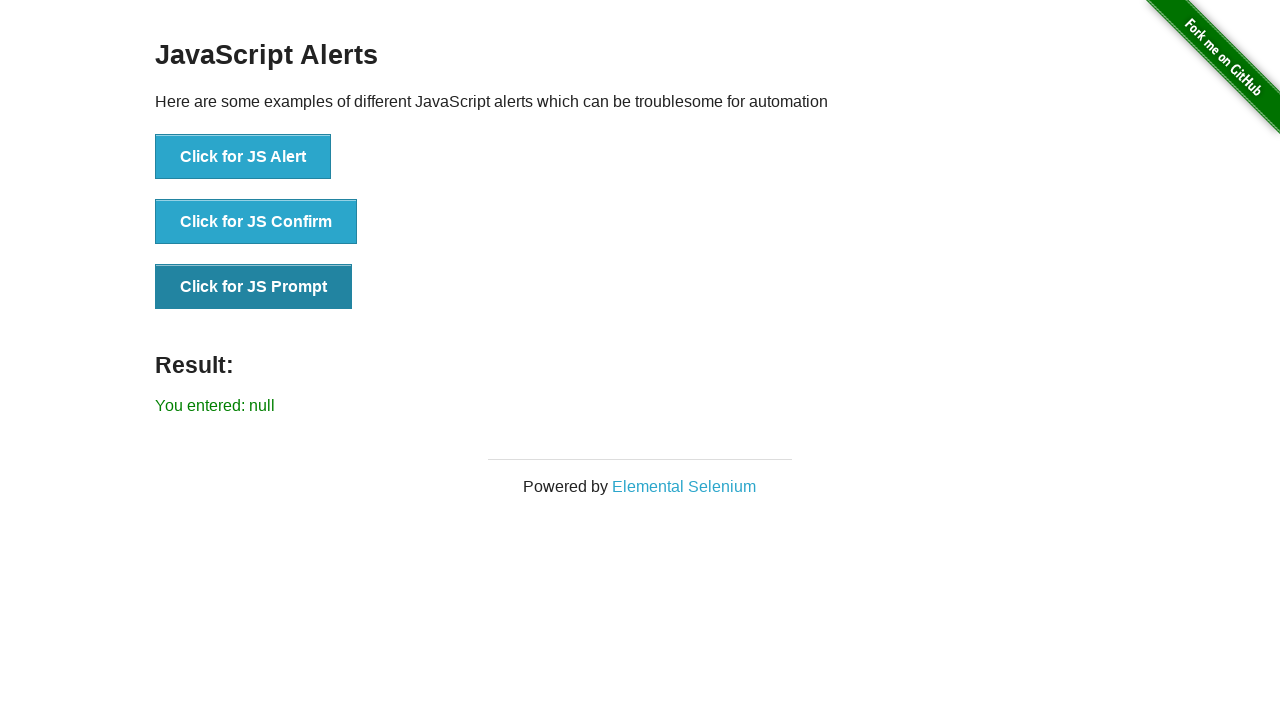